Navigates to Omayo test blog and locates the file upload element on the page

Starting URL: http://omayo.blogspot.com/

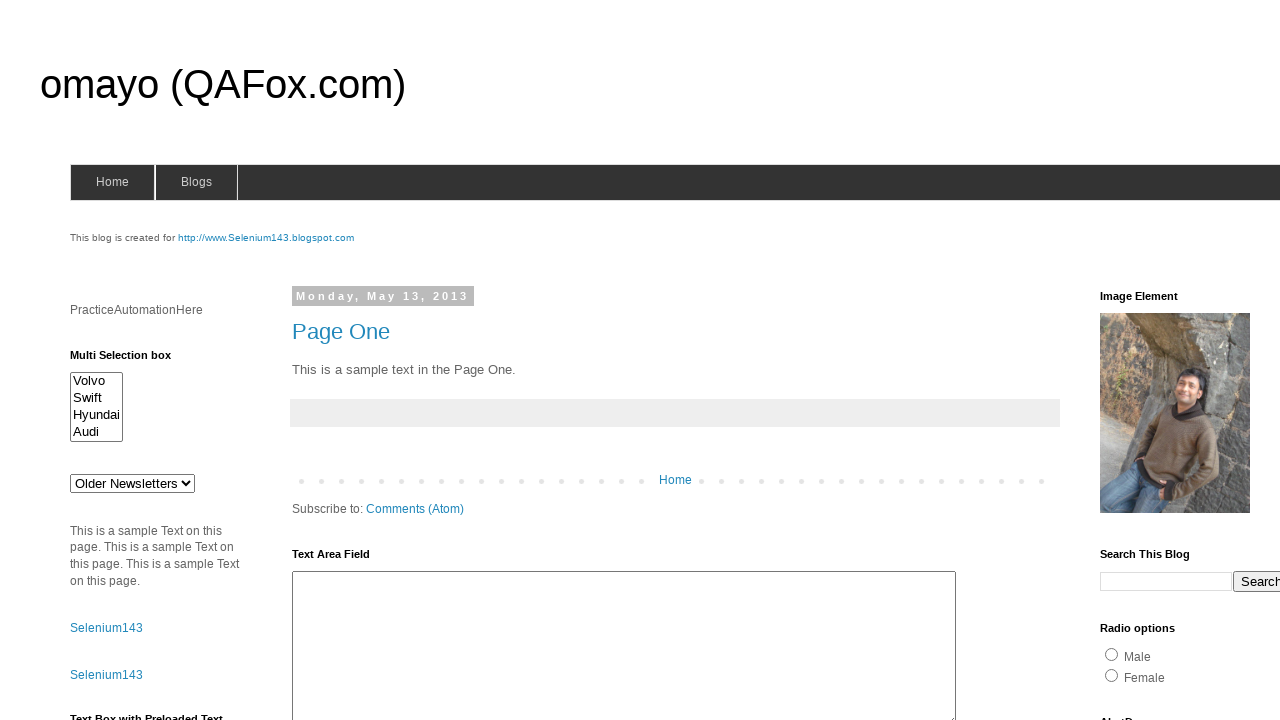

Navigated to Omayo test blog homepage
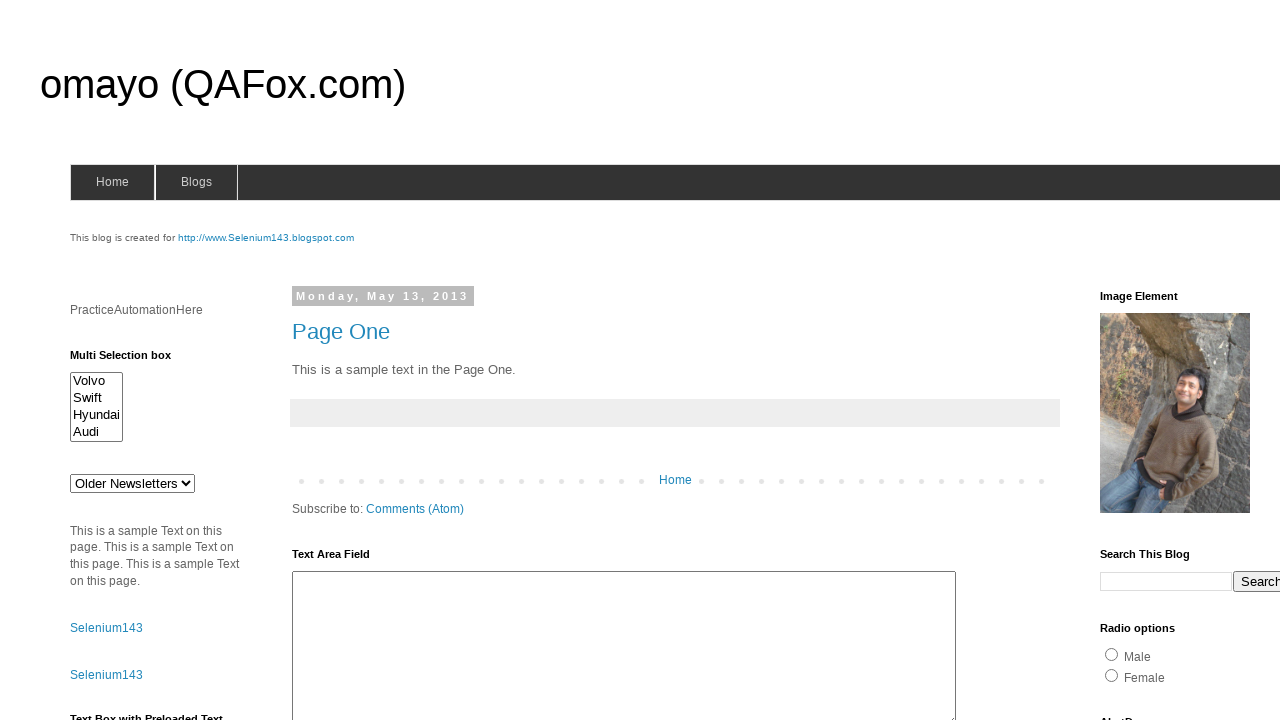

File upload element (#uploadfile) is present on the page
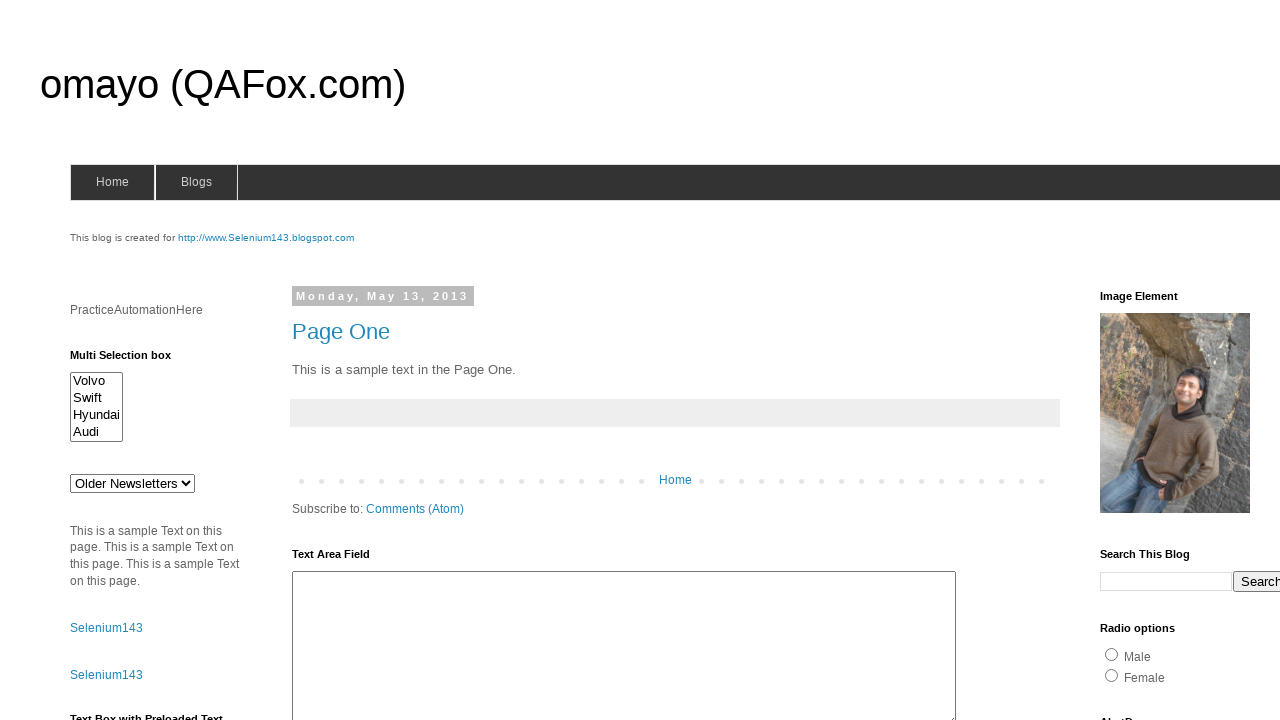

Located file upload element
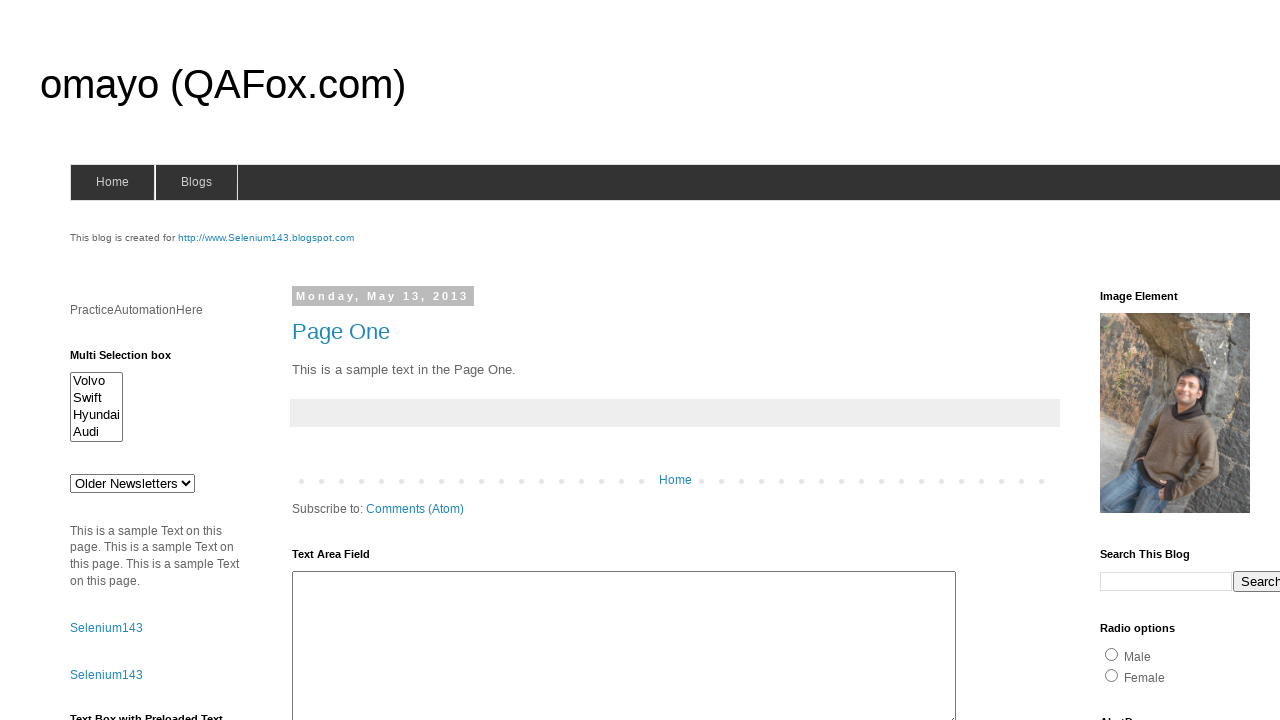

Scrolled file upload element into view
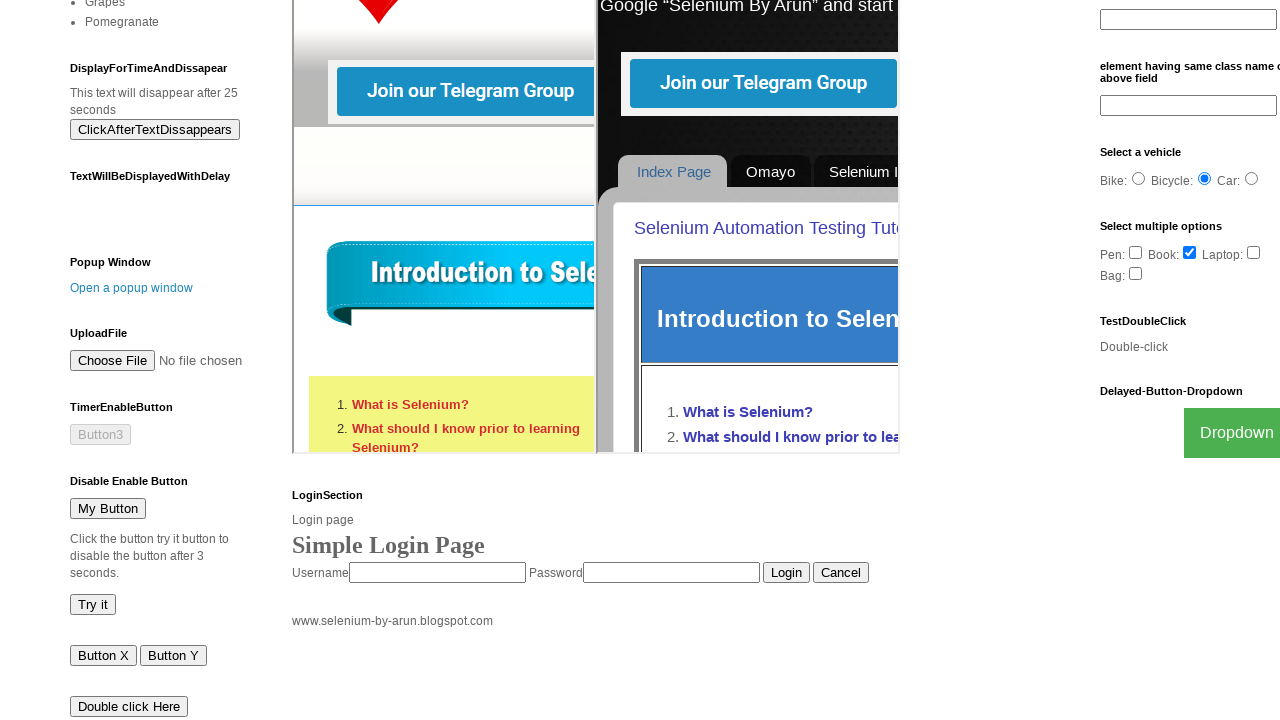

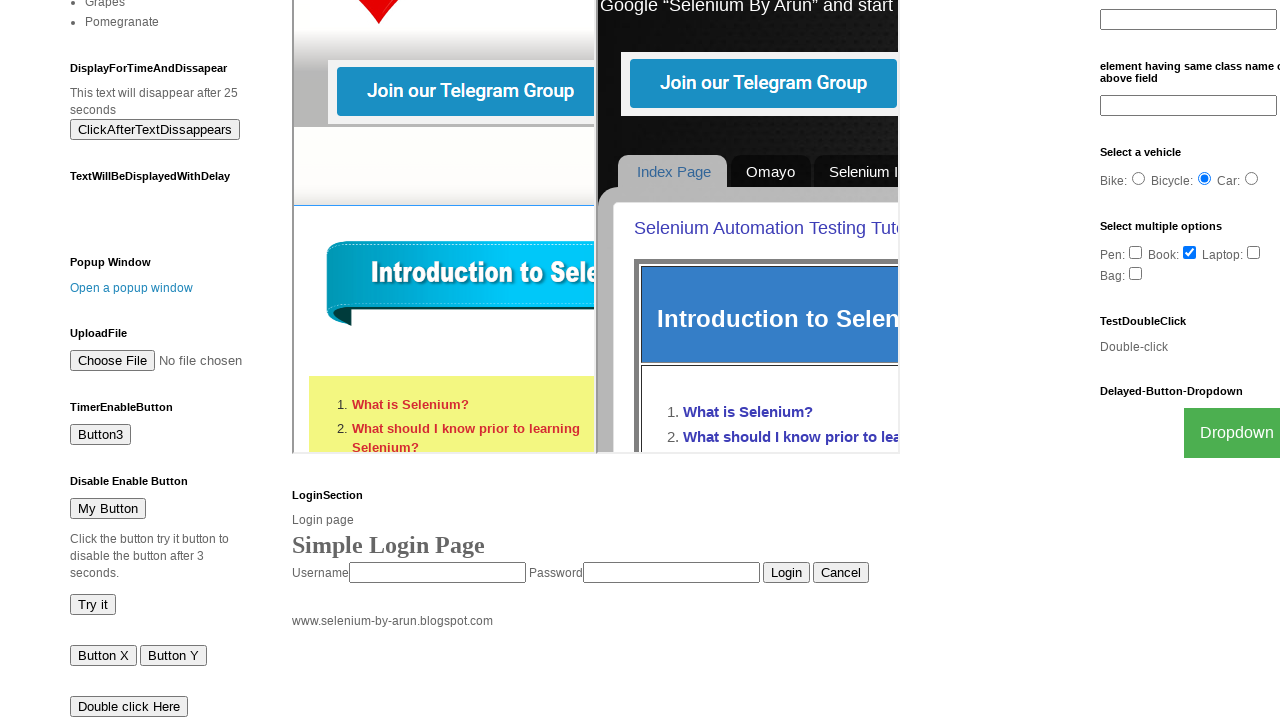